Tests navigation to Browse Languages page and verifies the table headers are displayed

Starting URL: http://www.99-bottles-of-beer.net/

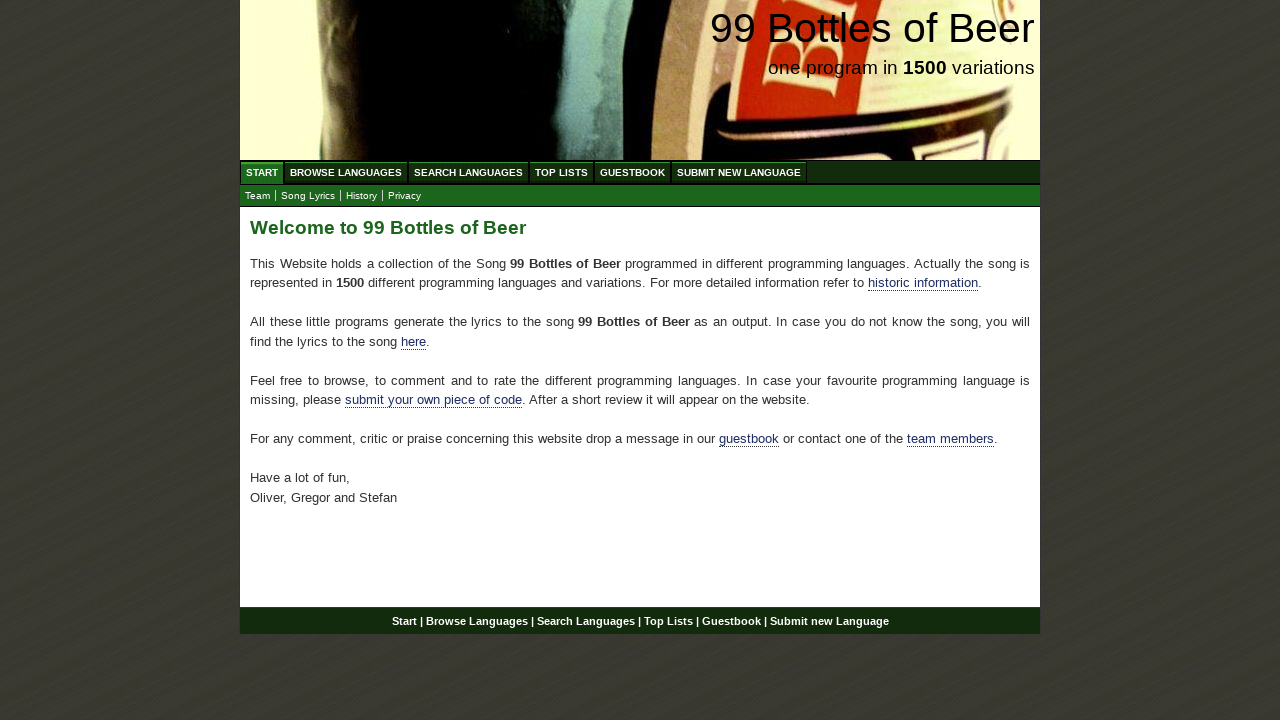

Clicked Browse Languages menu item at (346, 172) on #menu li a[href='/abc.html']
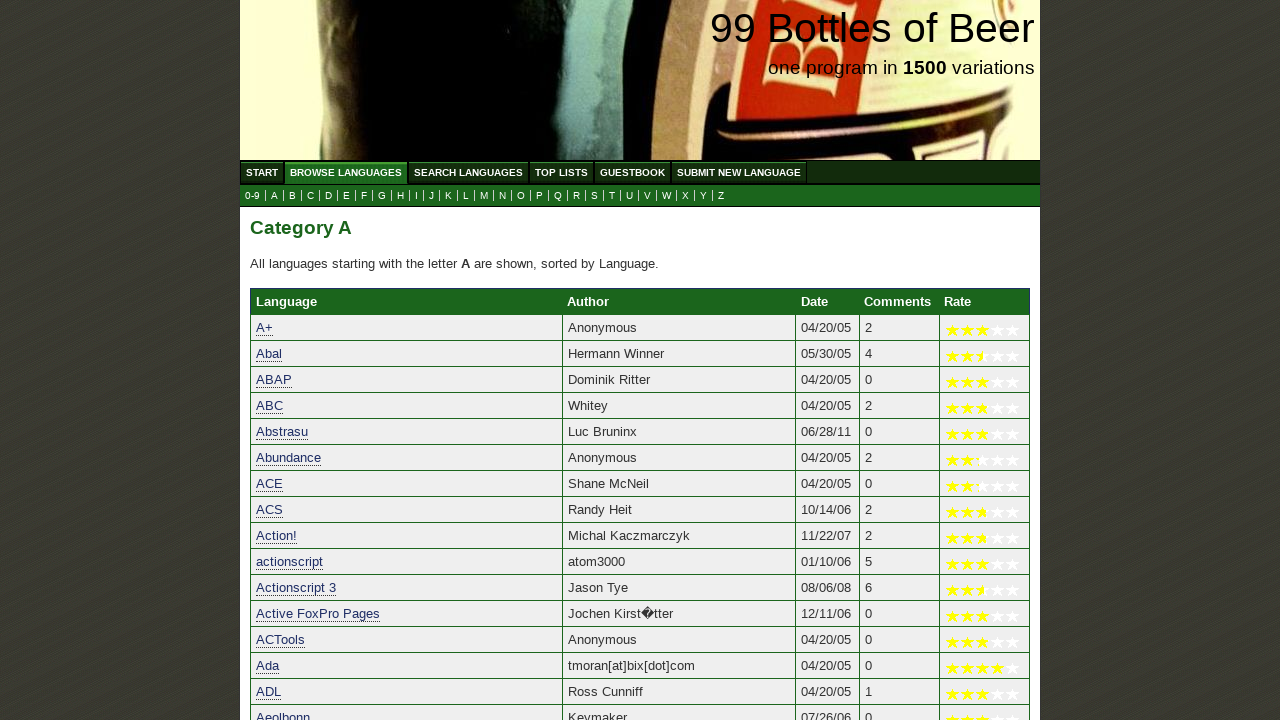

Waited for Language table header to be displayed
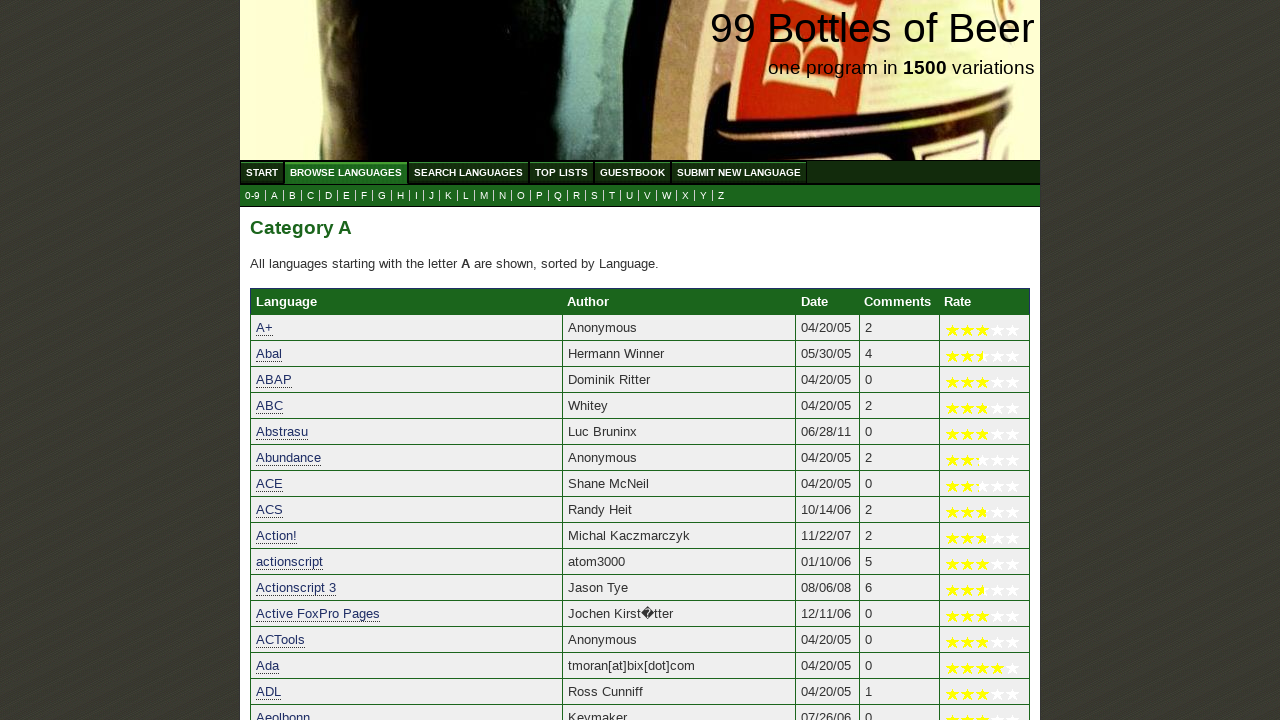

Waited for Author table header to be displayed
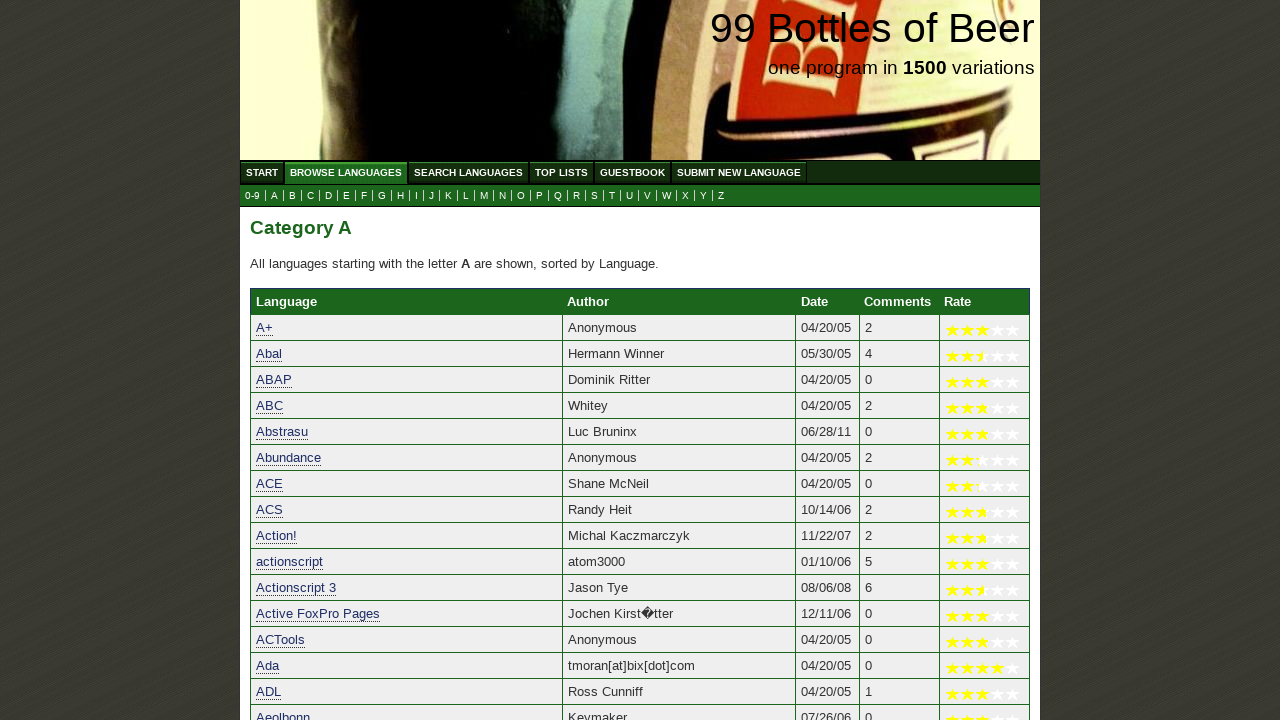

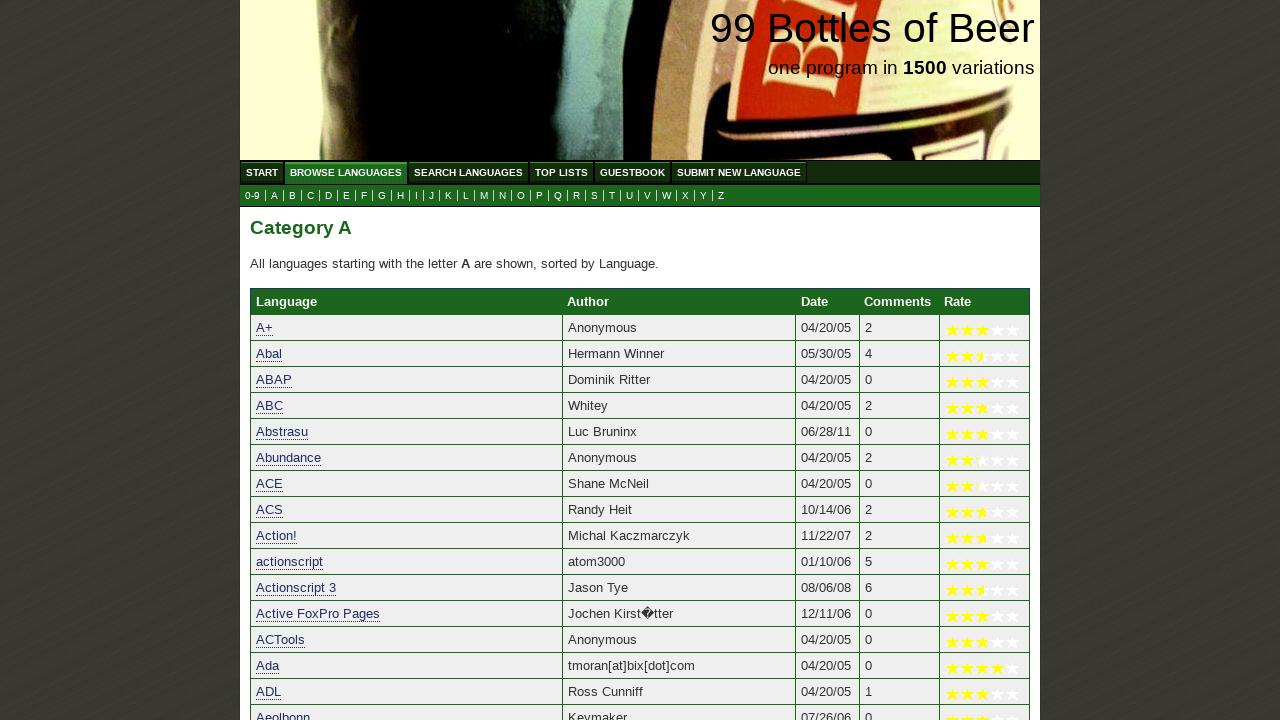